Tests drag and drop functionality by switching to an iframe, then dragging an element and dropping it onto a target droppable element on the jQuery UI demo page.

Starting URL: https://jqueryui.com/droppable/

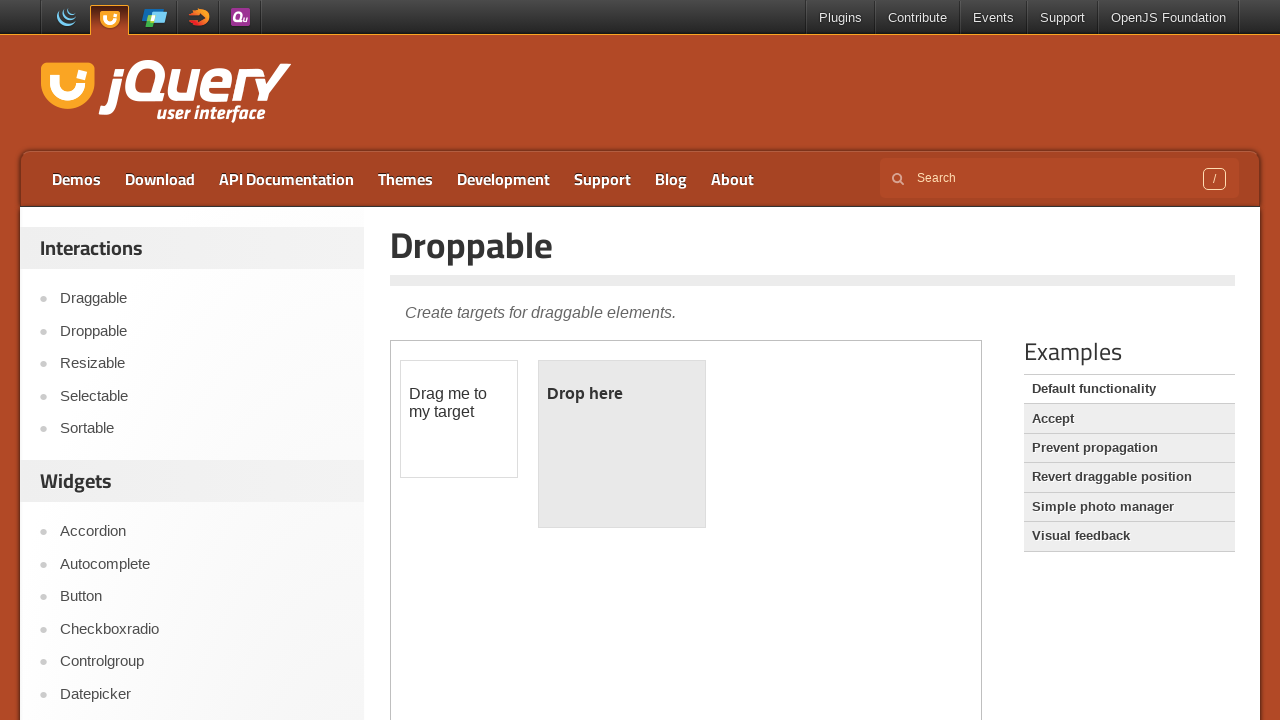

Located the first iframe on the jQuery UI droppable demo page
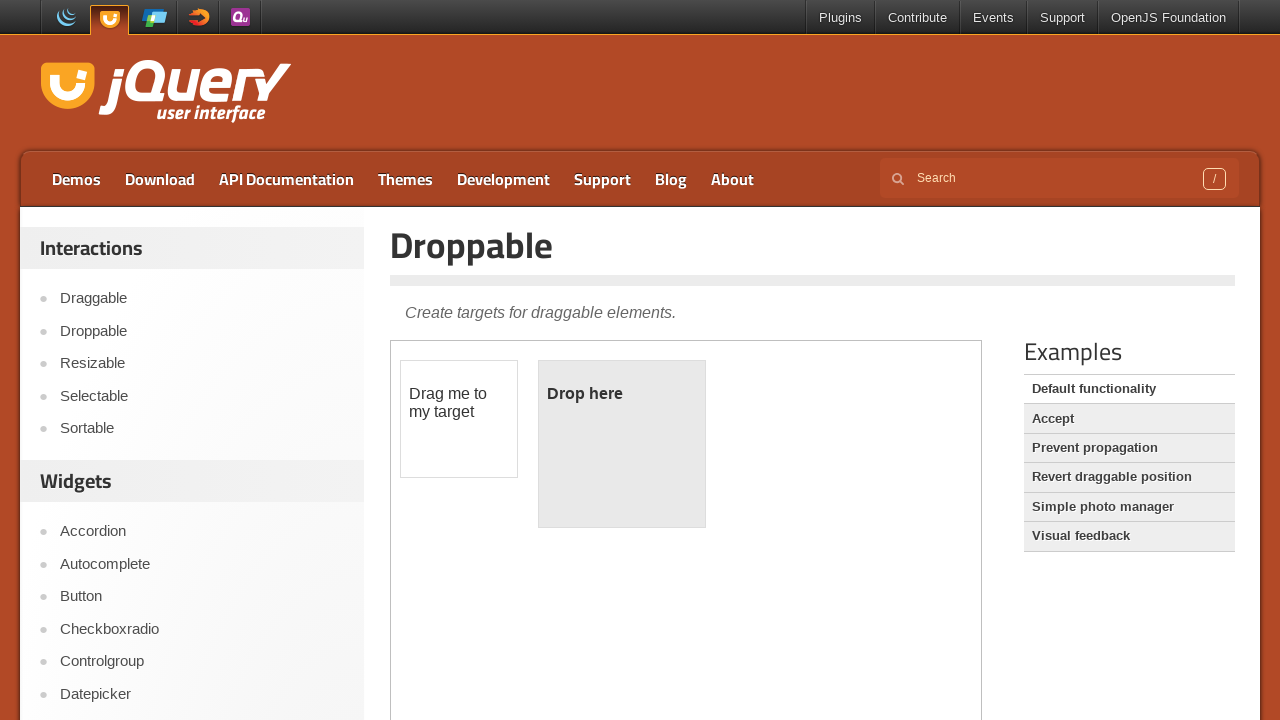

Located the draggable element with id 'draggable' within the iframe
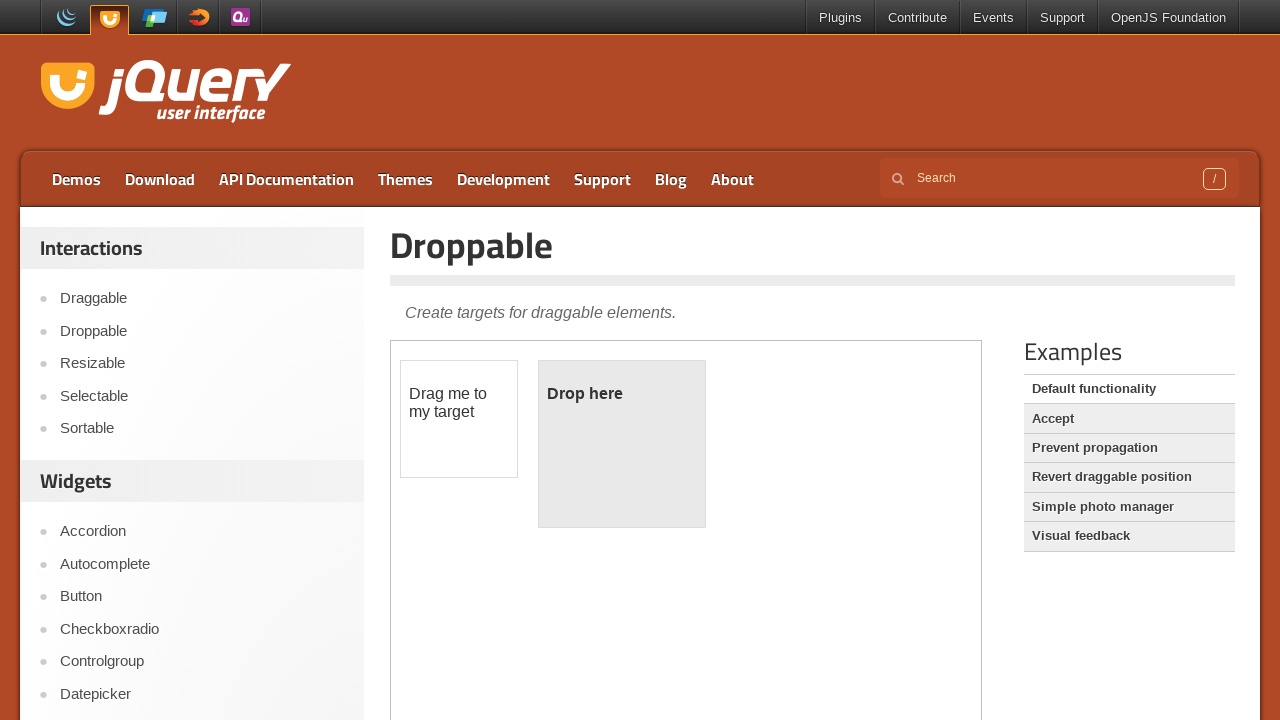

Located the droppable target element with id 'droppable' within the iframe
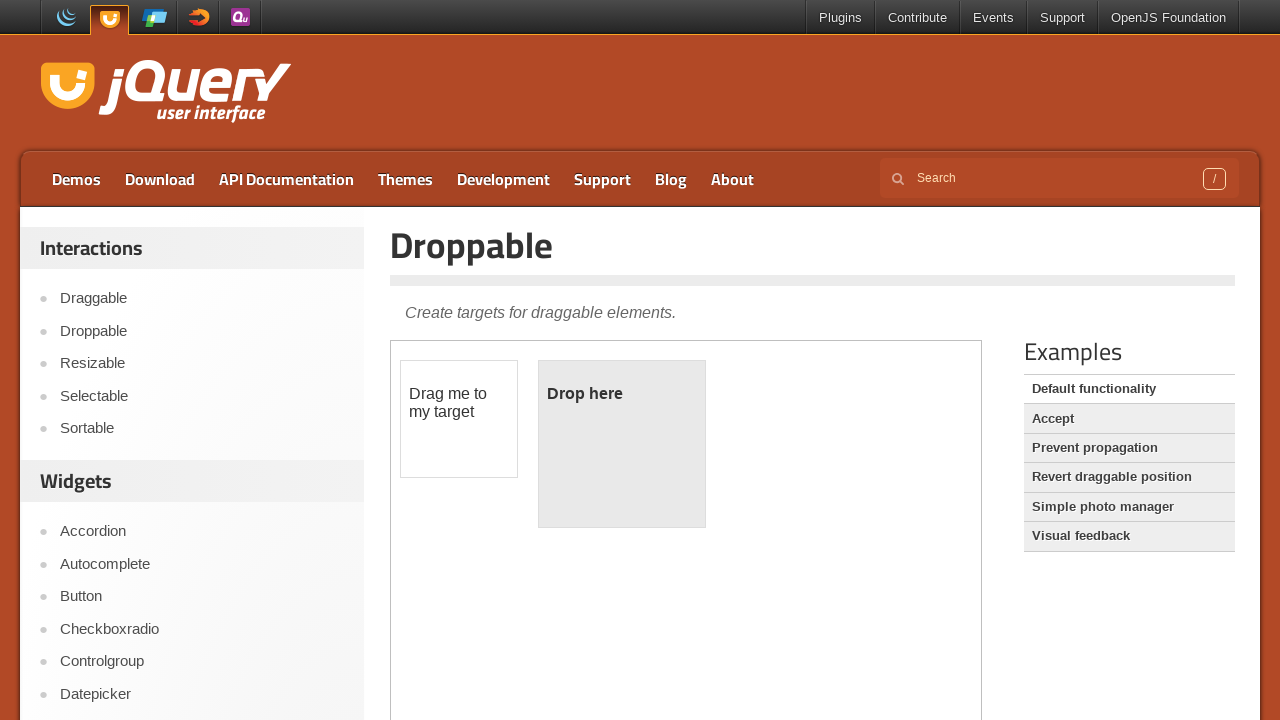

Dragged the draggable element and dropped it onto the droppable target element at (622, 444)
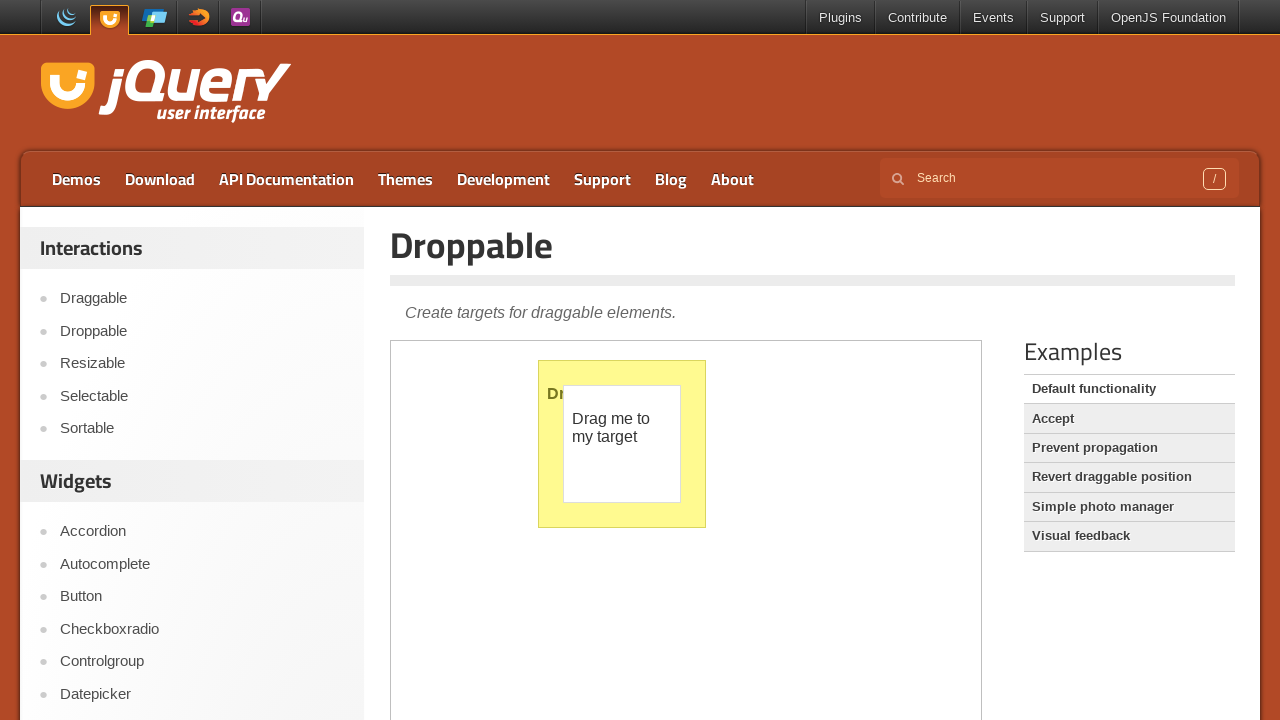

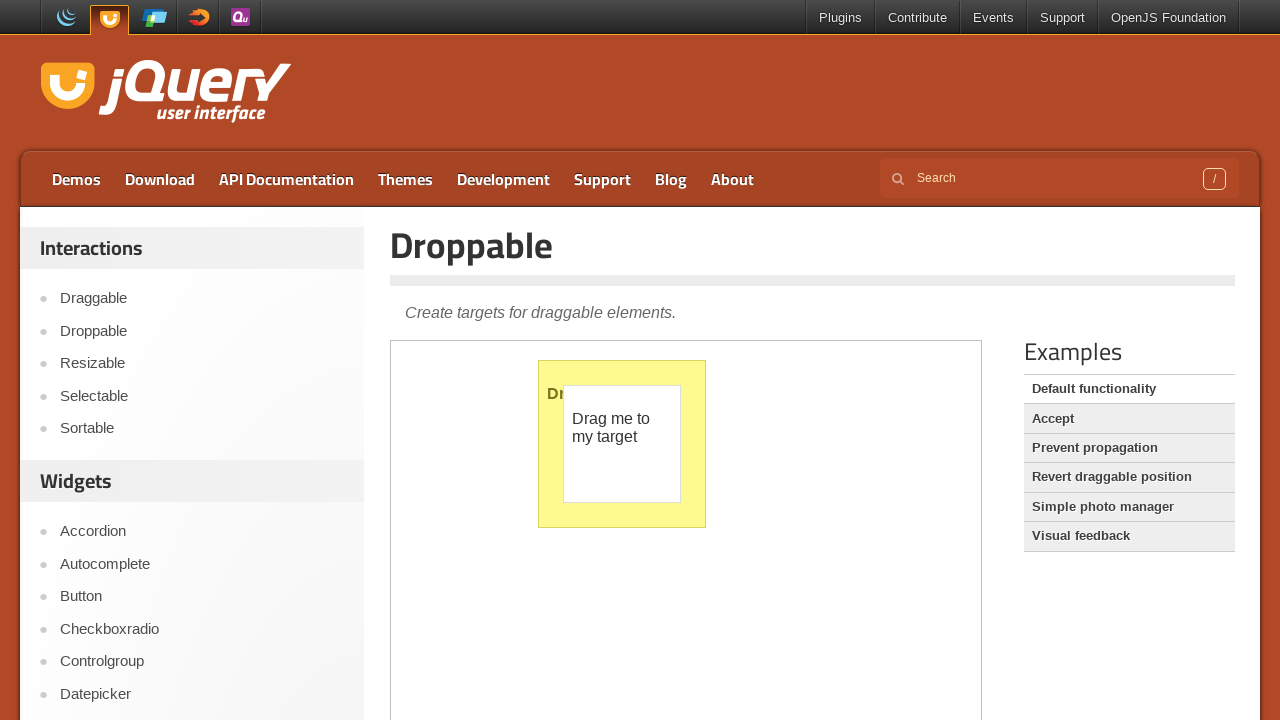